Tests a registration form by filling in first name, last name, and email fields, then submitting the form and verifying the success message.

Starting URL: http://suninjuly.github.io/registration1.html

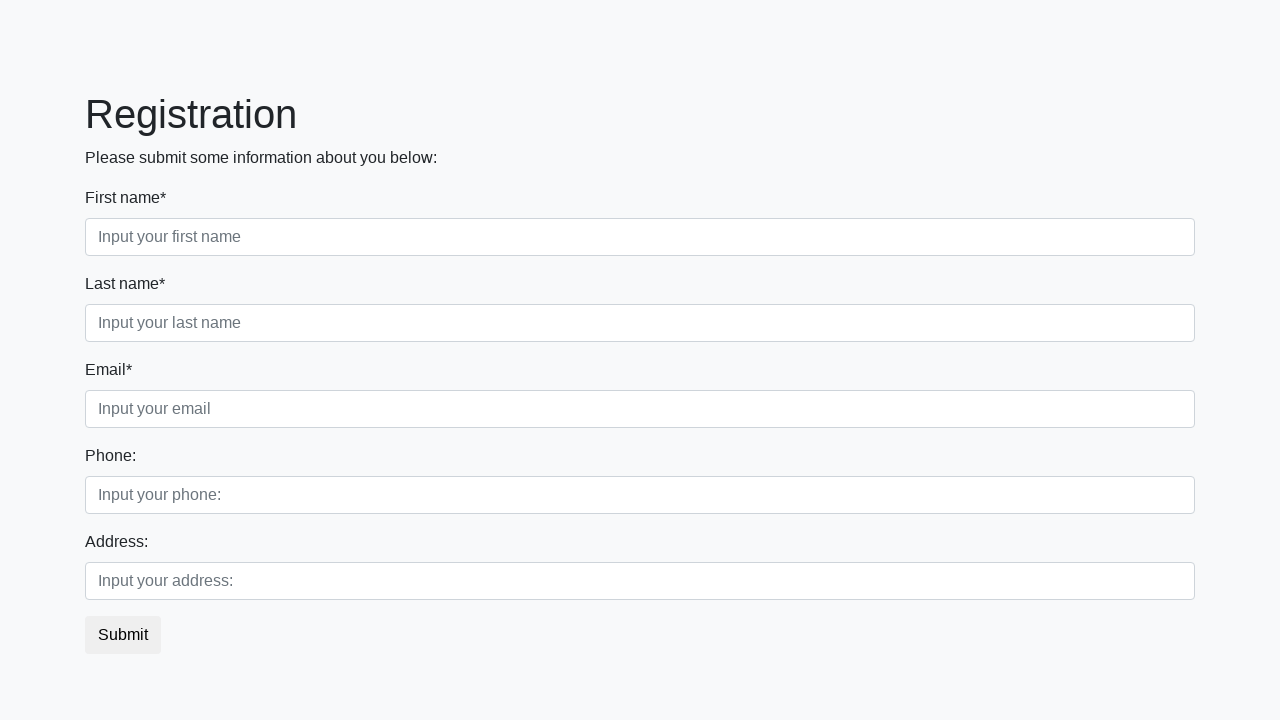

Filled first name field with 'John' on input[placeholder='Input your first name']
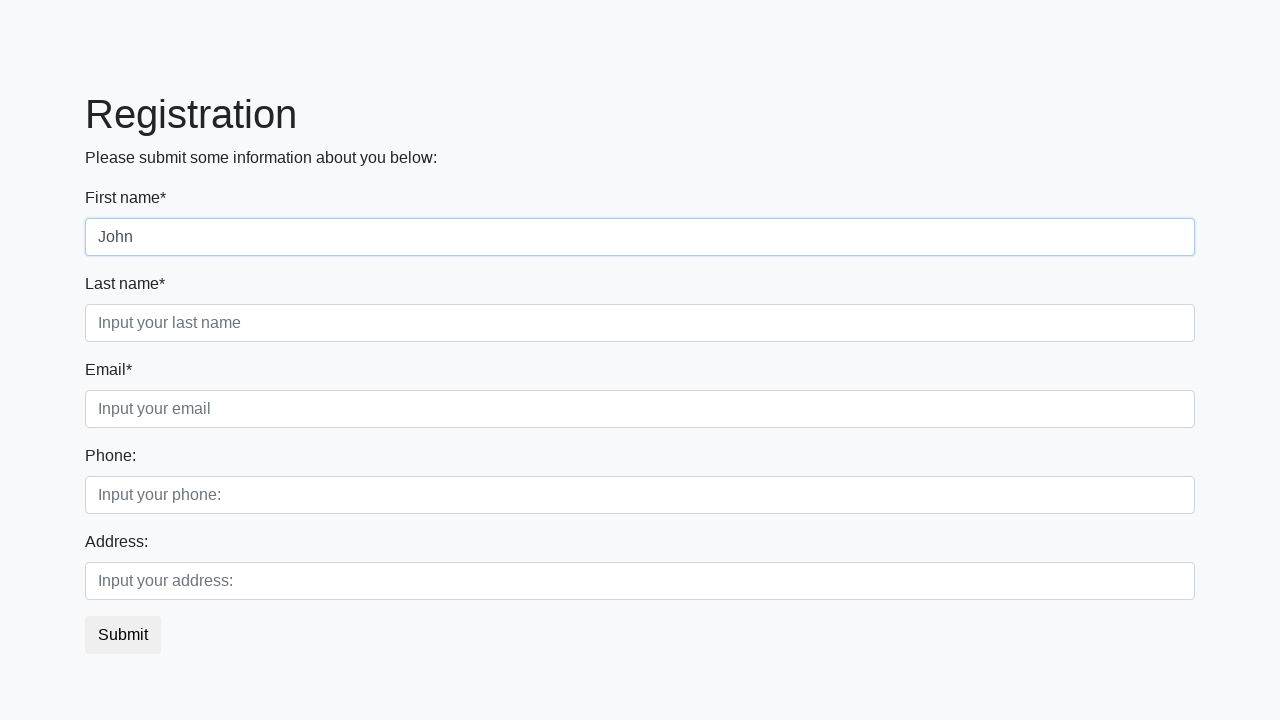

Filled last name field with 'Smith' on input[placeholder='Input your last name']
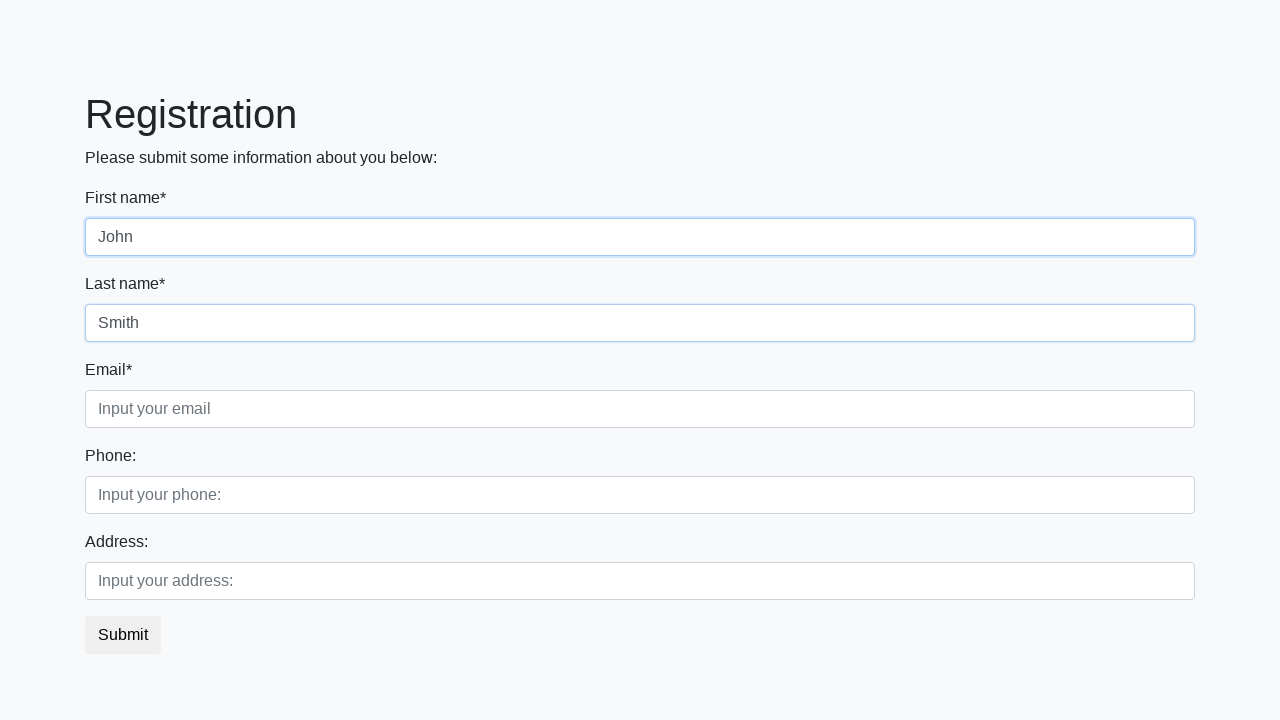

Filled email field with 'john.smith@example.com' on input[placeholder='Input your email']
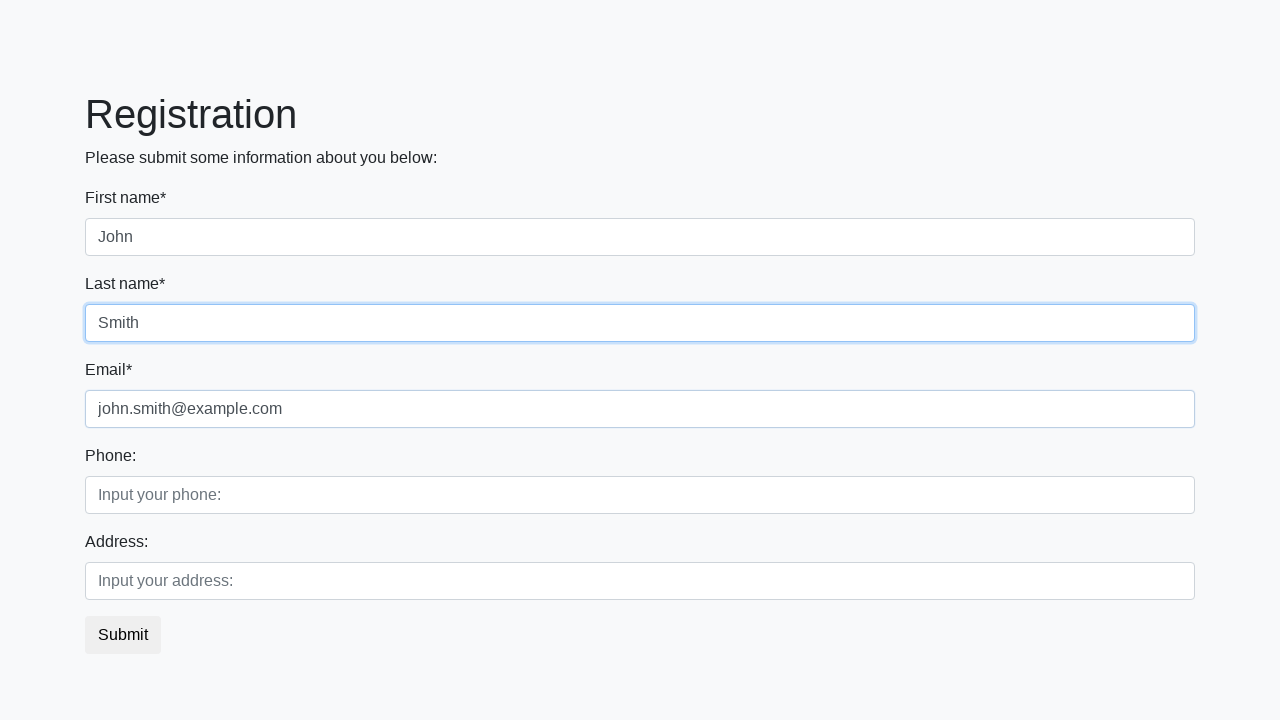

Clicked submit button to register at (123, 635) on button.btn
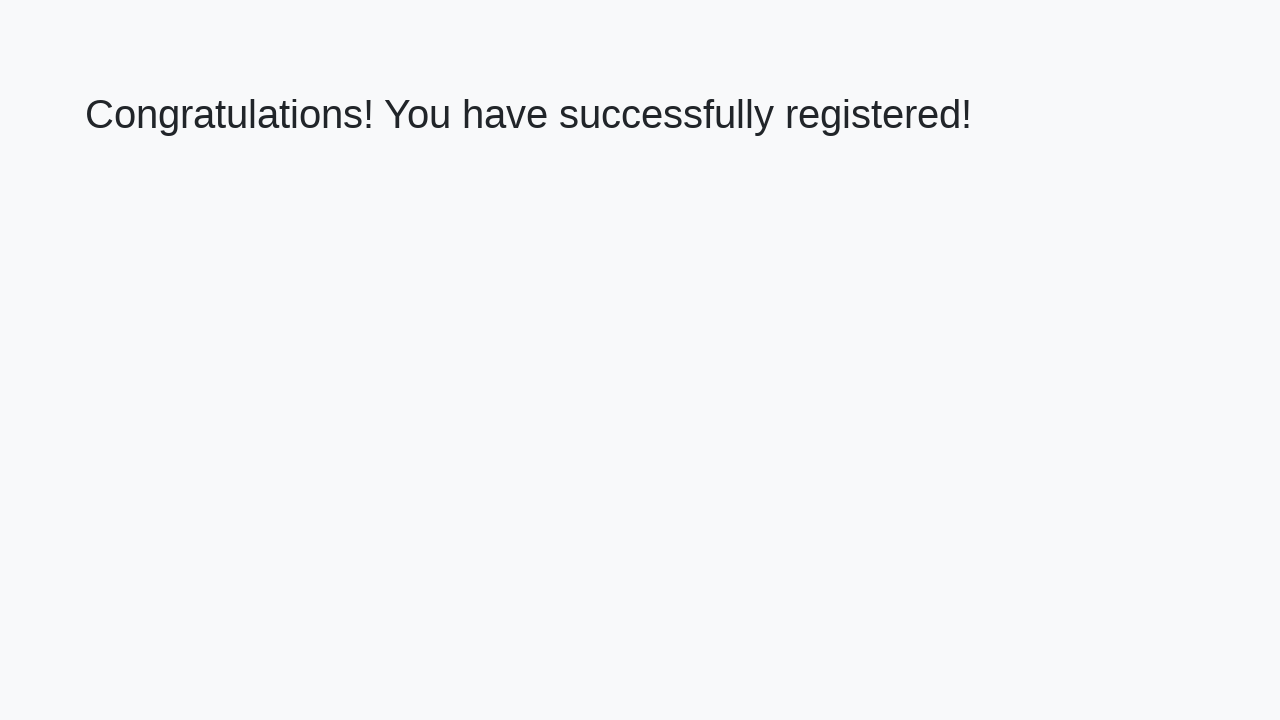

Success message heading loaded
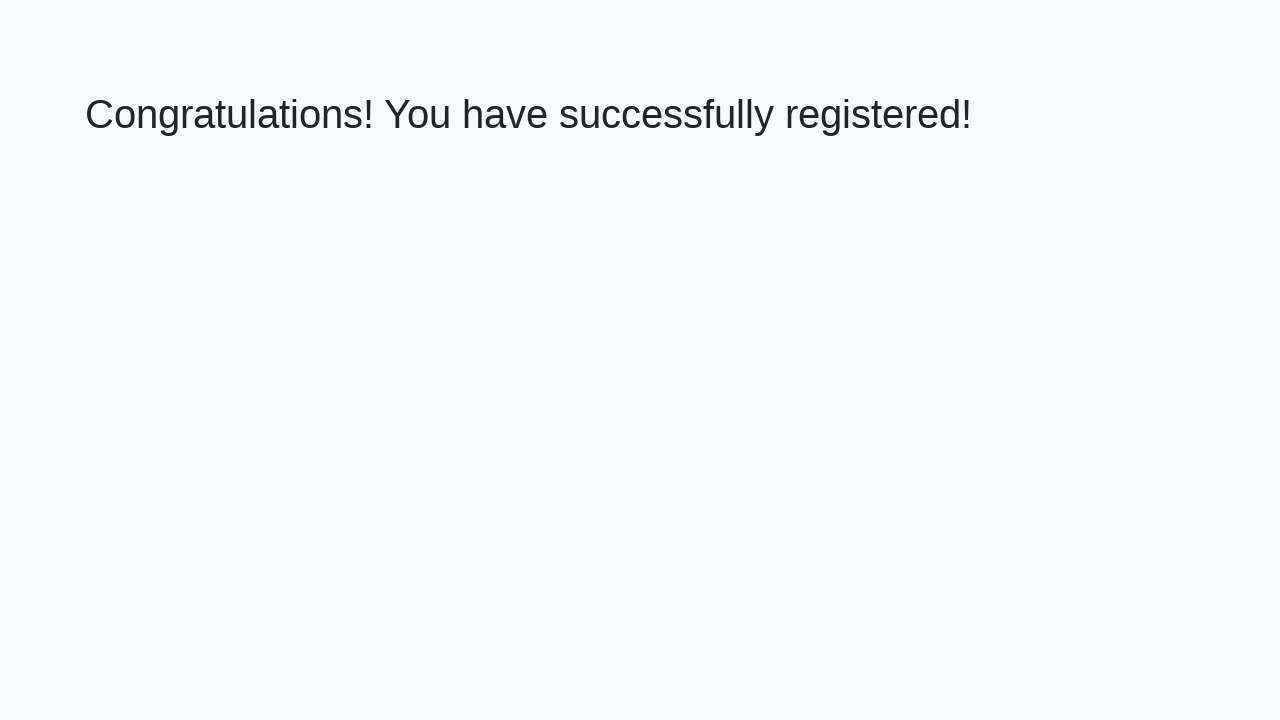

Retrieved success message text
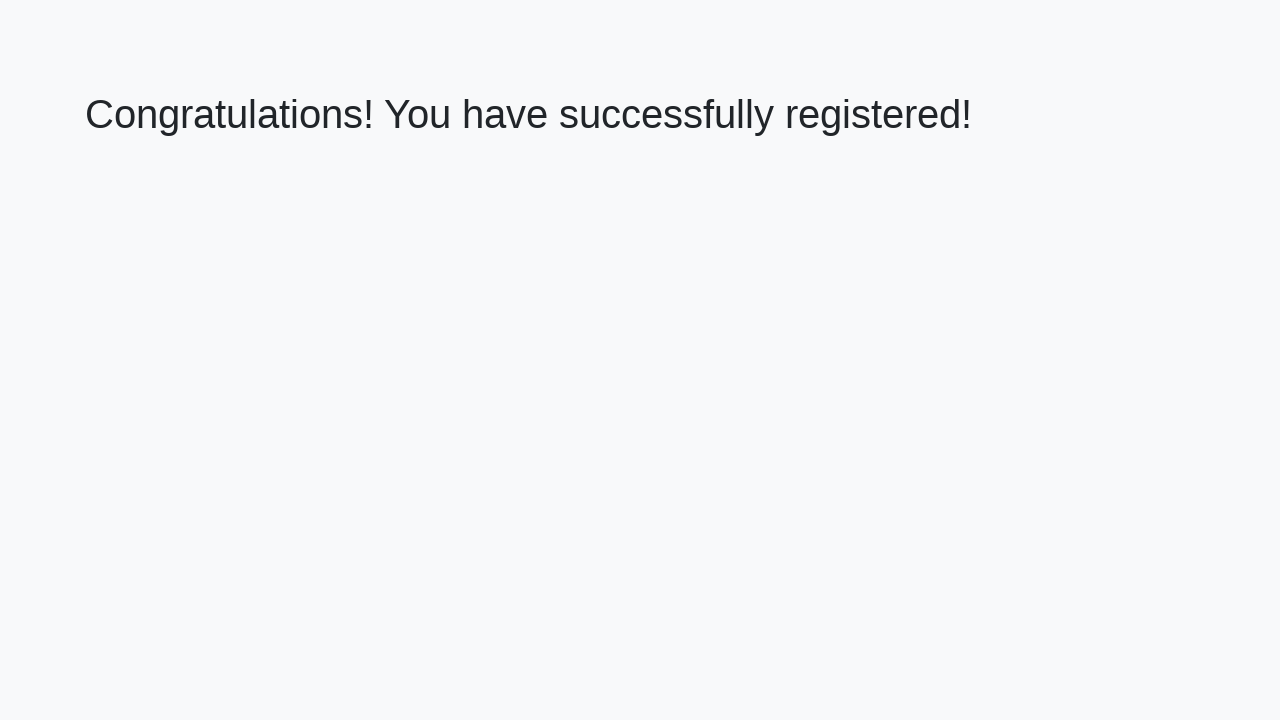

Verified success message: 'Congratulations! You have successfully registered!'
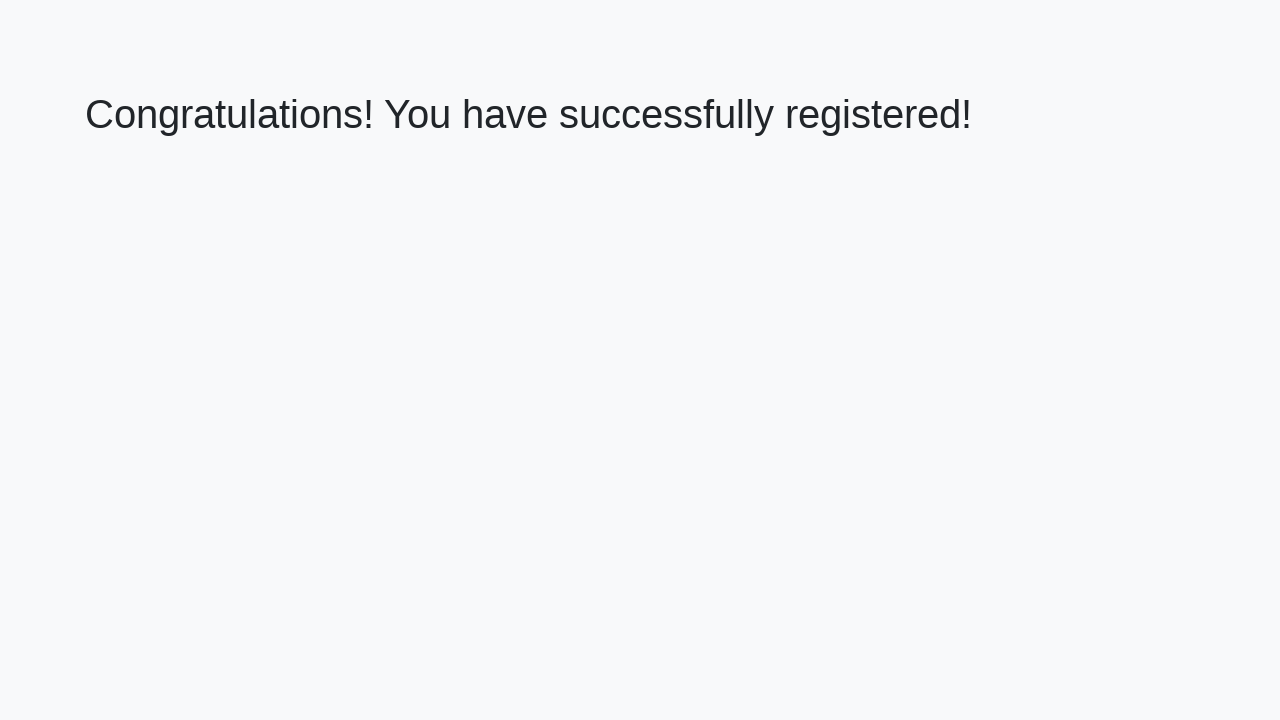

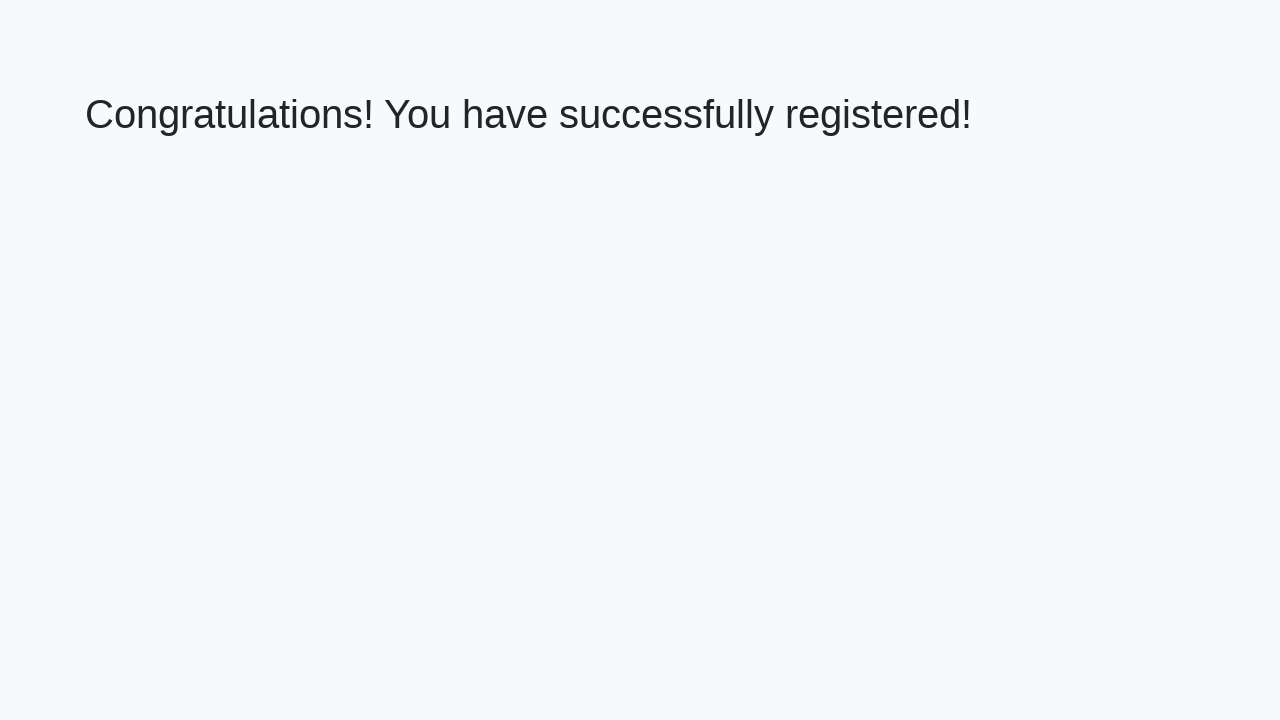